Tests handling of child windows by clicking a link that opens a new page, extracting text from the new page, and using it in the original page

Starting URL: https://rahulshettyacademy.com/loginpagePractise/

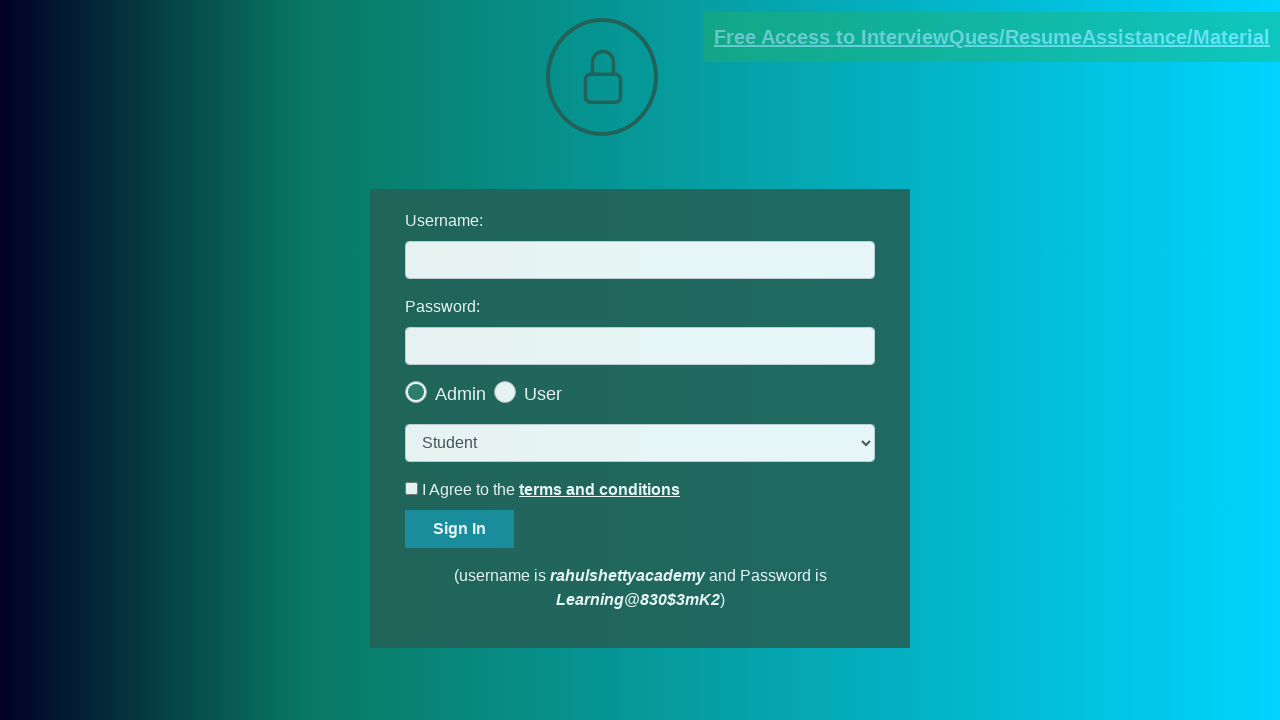

Clicked on documents request link to open child window at (992, 37) on [href*='documents-request']
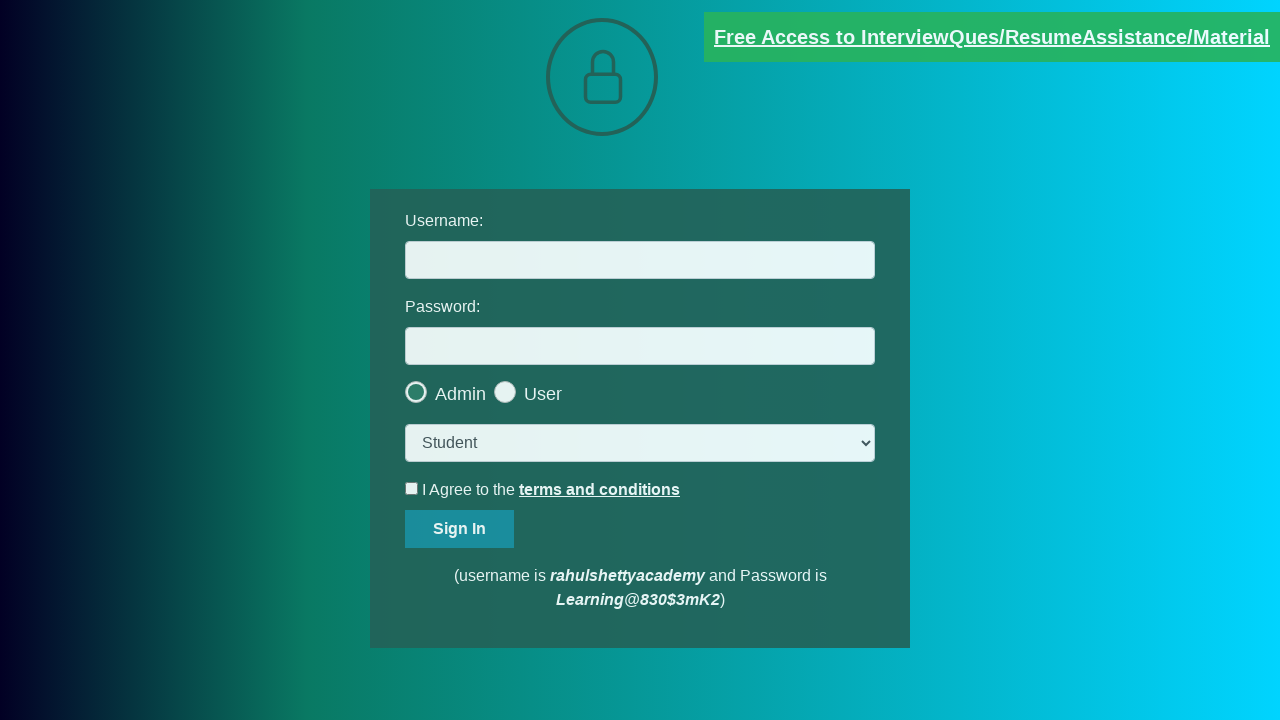

Child window opened and captured
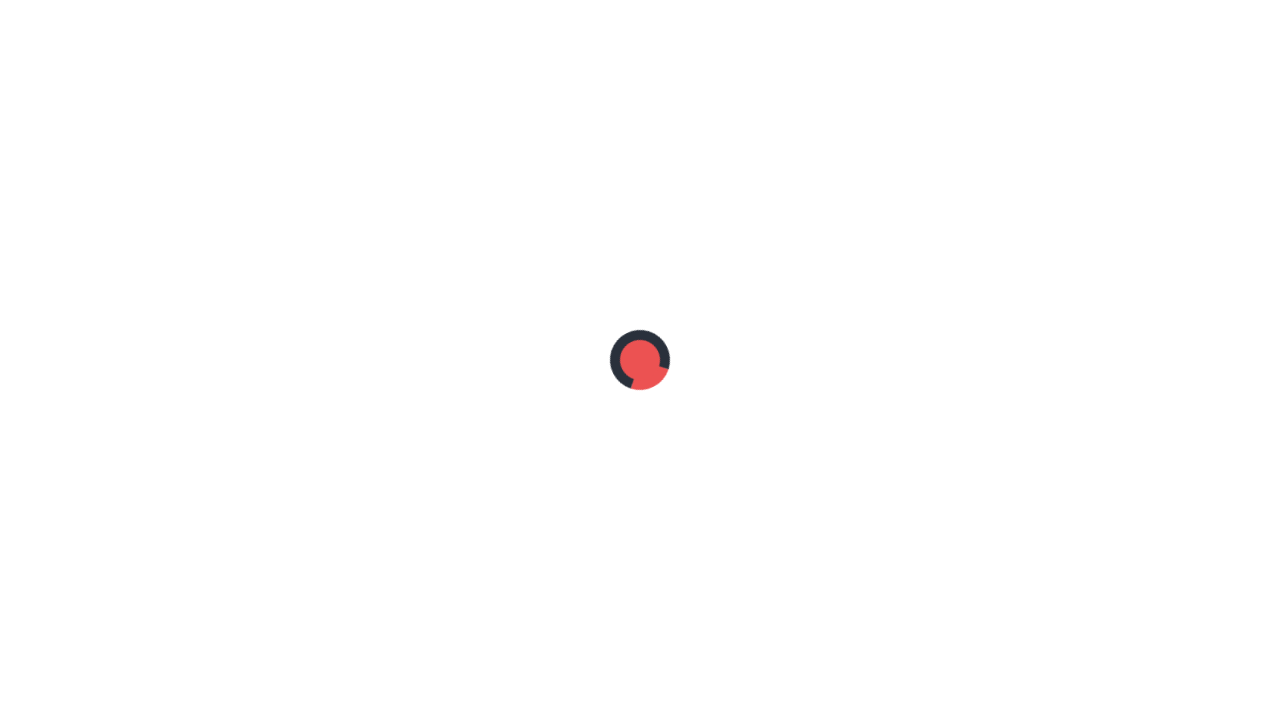

Waited for child page to fully load
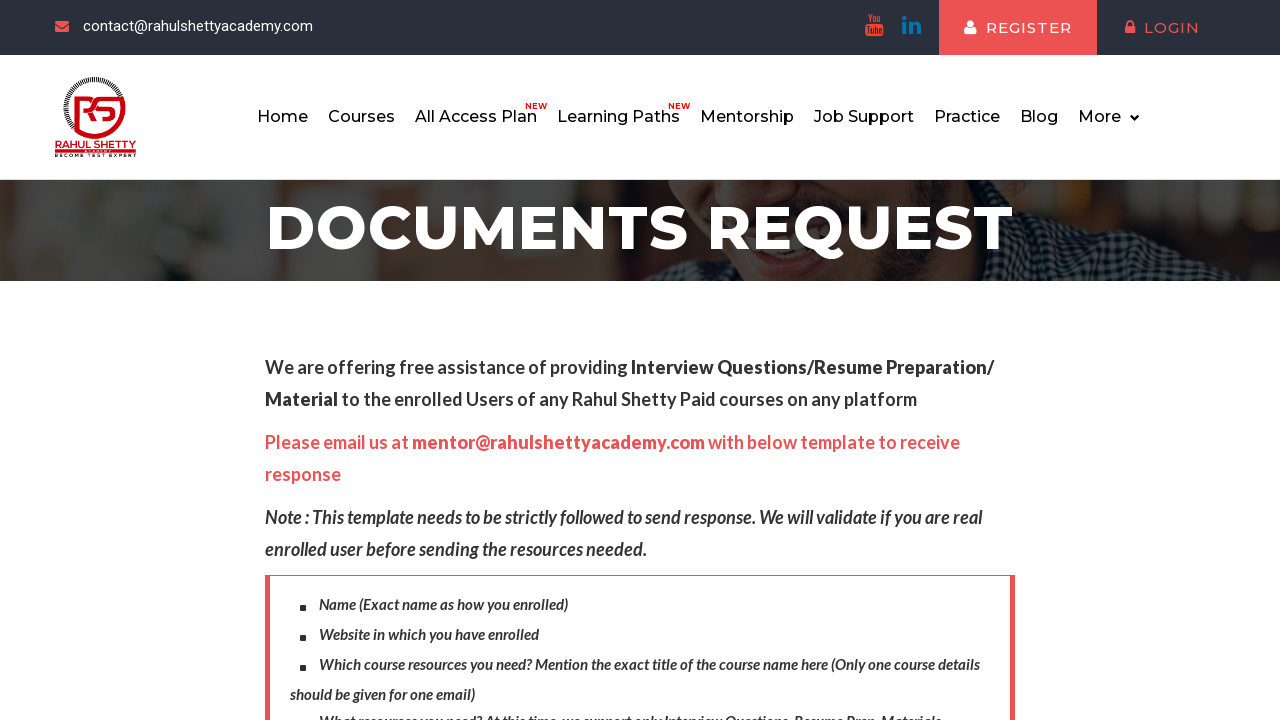

Extracted text from child page: 'Please email us at mentor@rahulshettyacademy.com with below template to receive response '
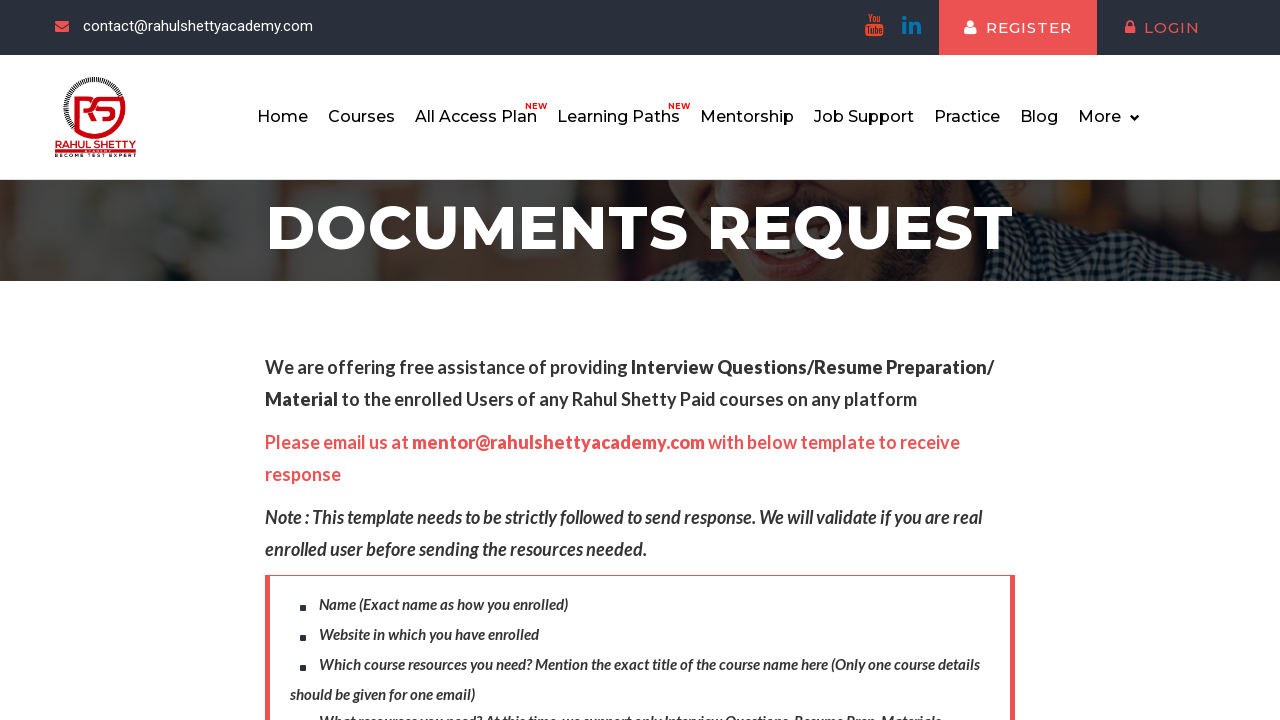

Parsed domain from email: 'rahulshettyacademy.com'
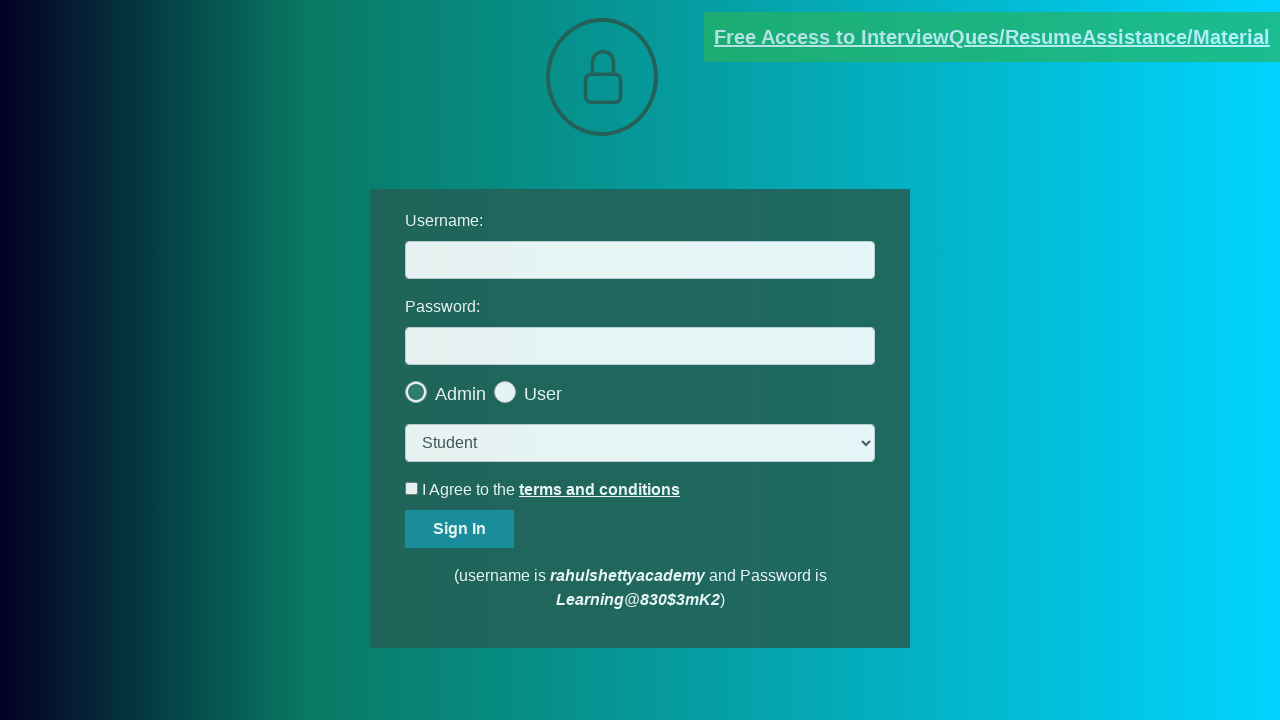

Filled username field with extracted domain: 'rahulshettyacademy.com' on #username
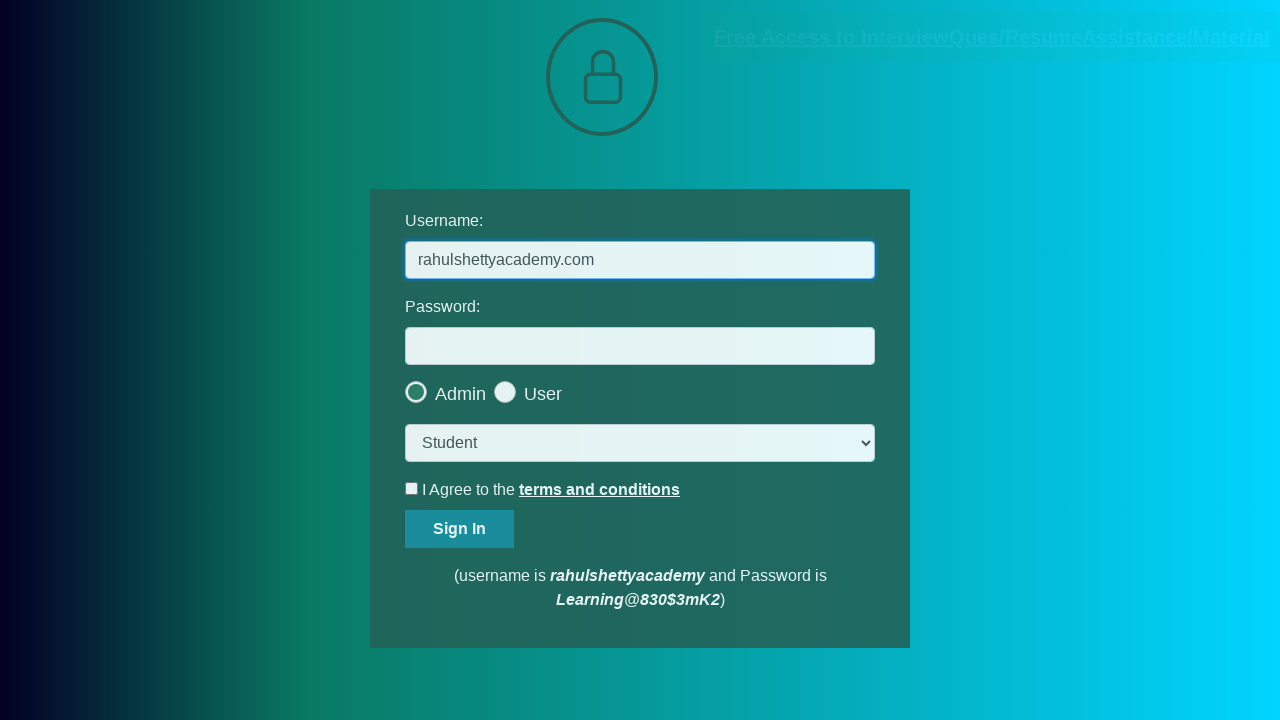

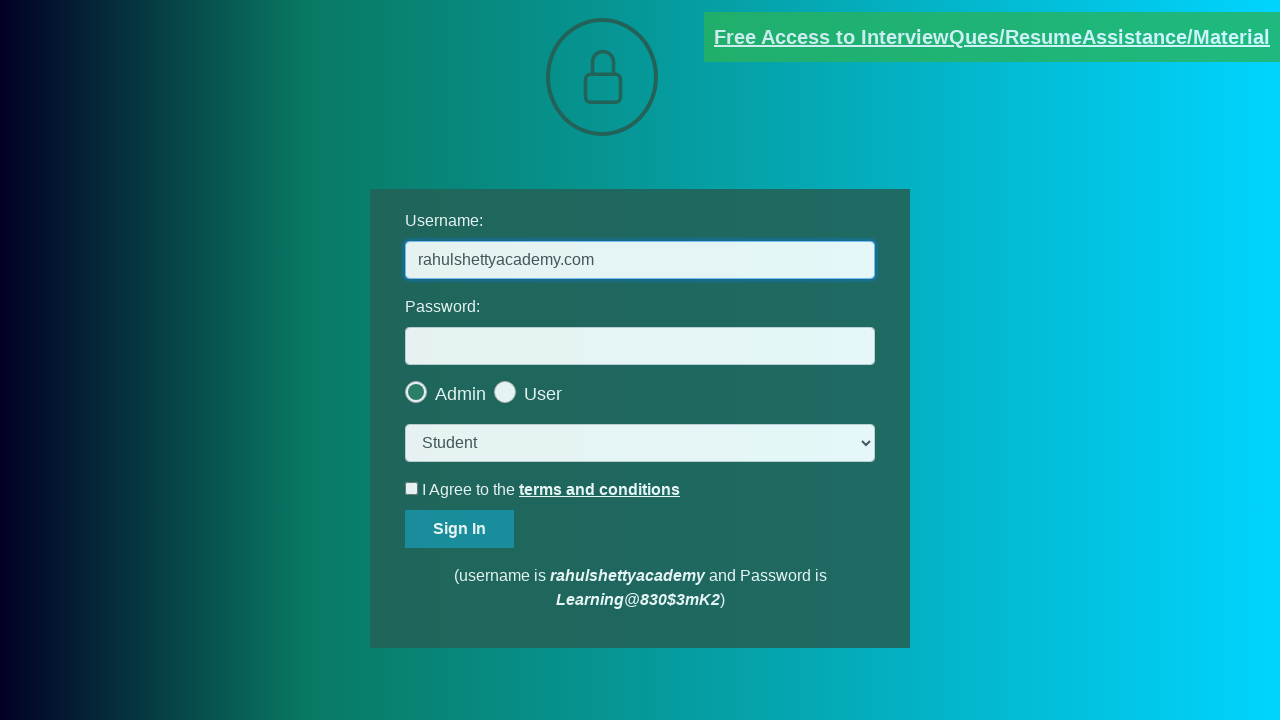